Tests footer navigation by clicking on Search Languages link in the footer and verifying the header text and search field are displayed

Starting URL: https://www.99-bottles-of-beer.net/

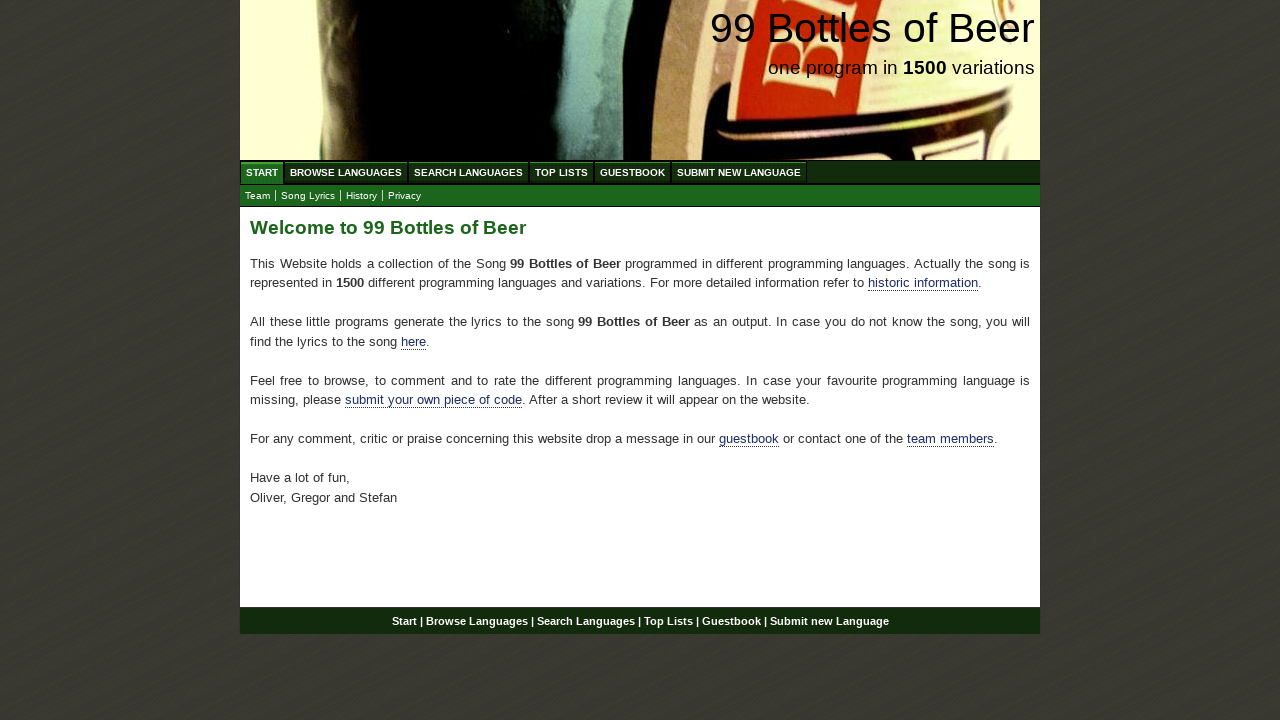

Clicked on Search Languages link in the footer at (586, 621) on xpath=//div[@id='footer']/p/a[3]
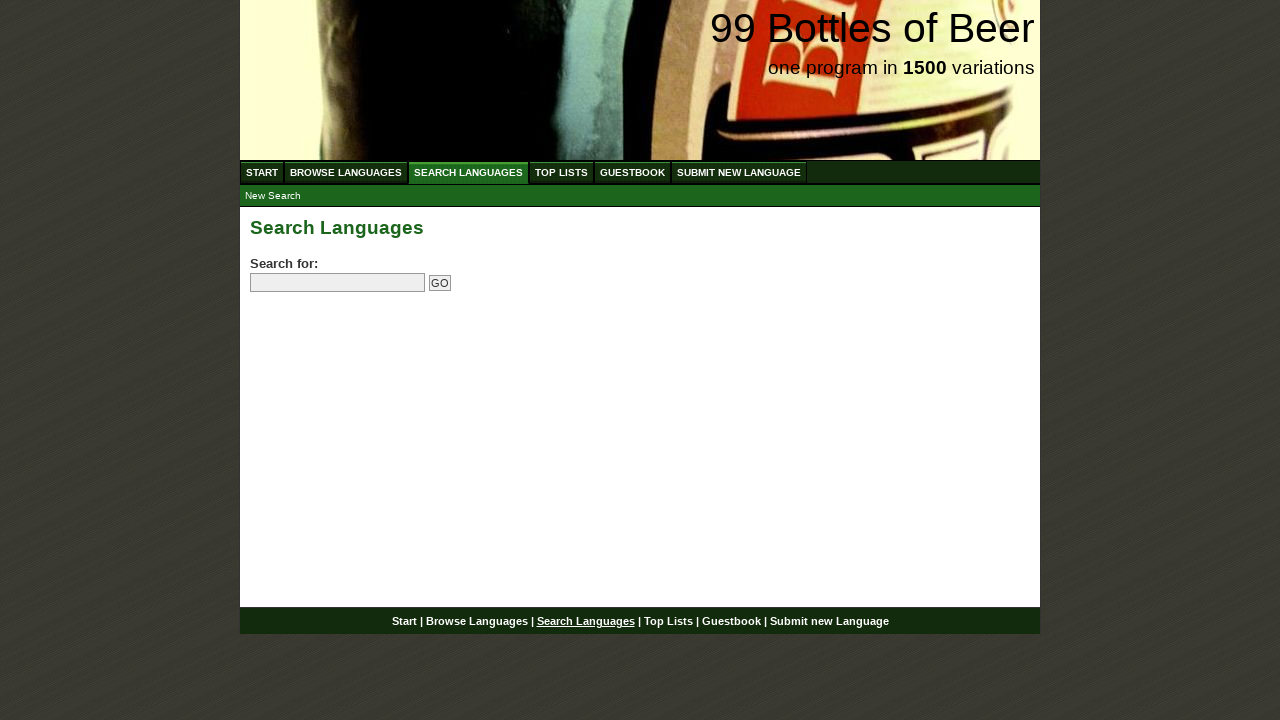

Search Languages header is visible
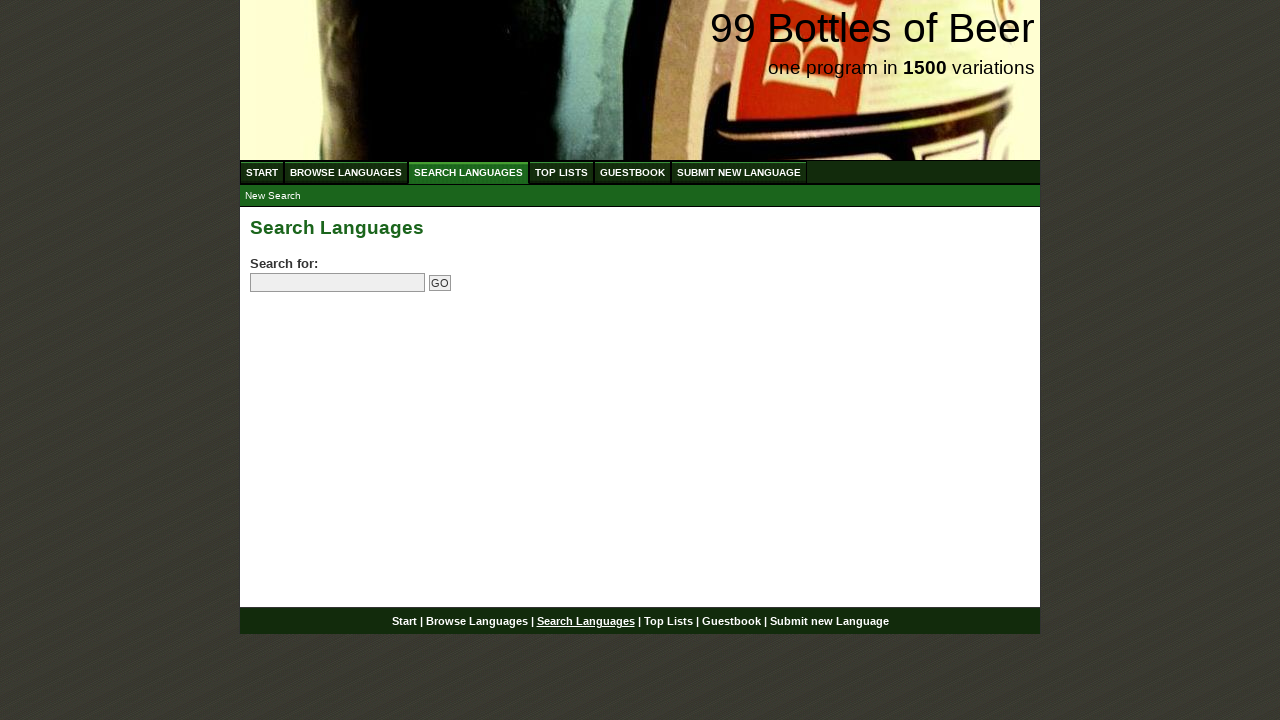

Search input field is displayed
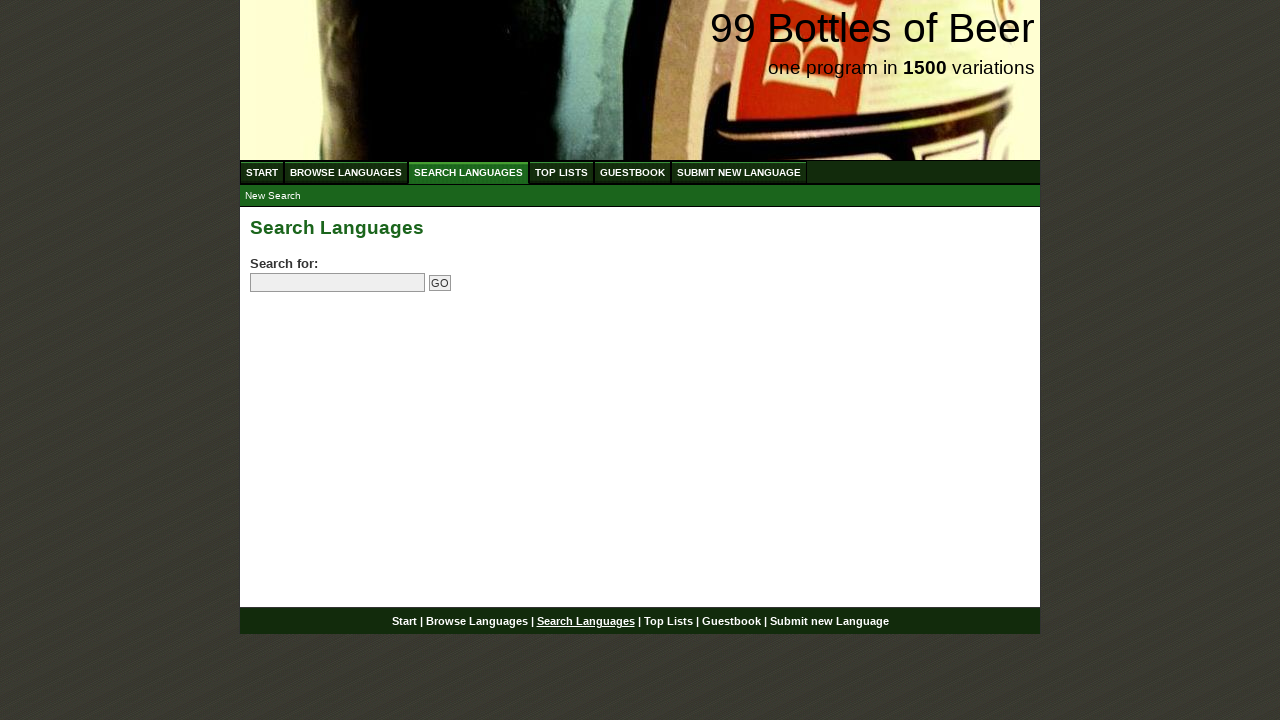

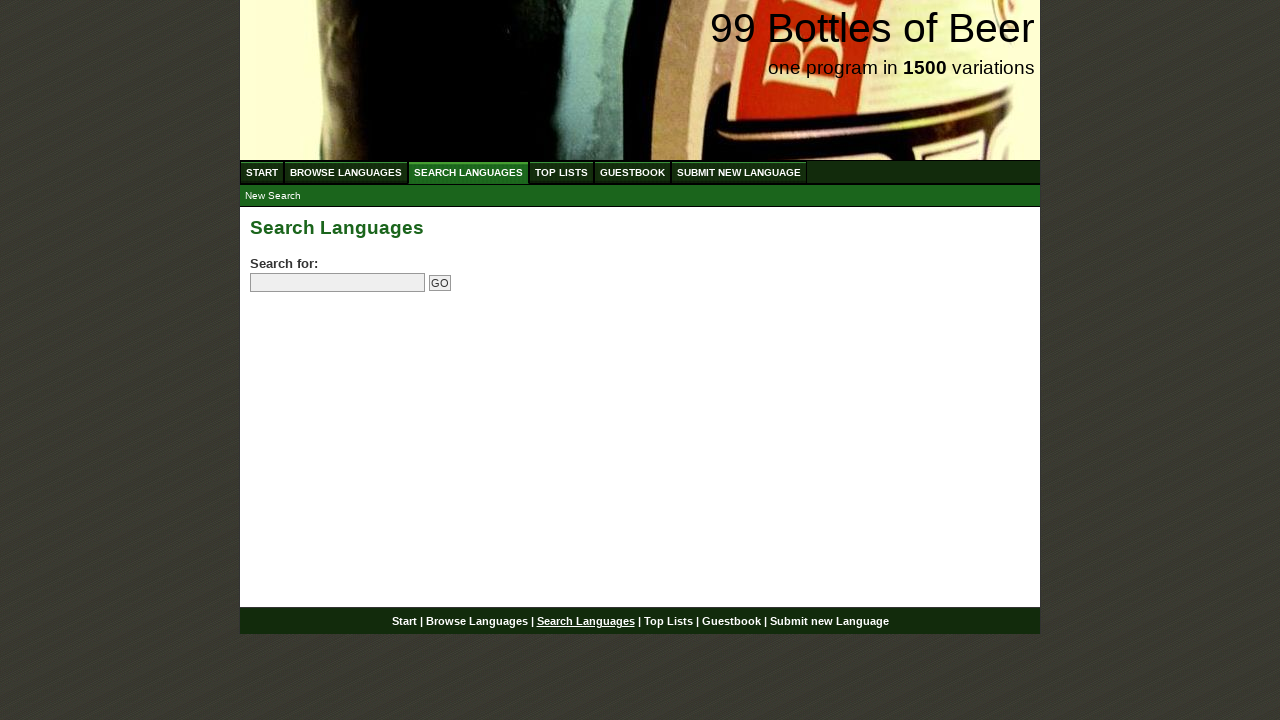